Tests prompt alert handling by entering text and accepting the dialog

Starting URL: https://demoqa.com/alerts

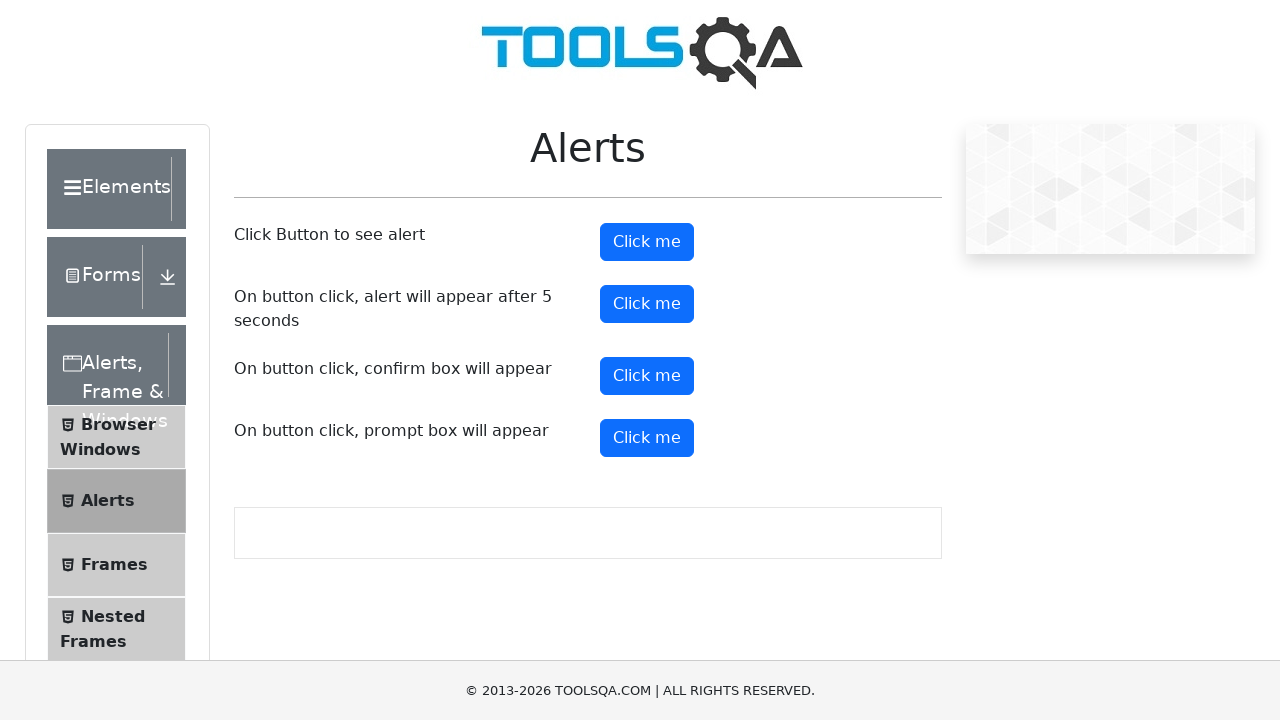

Set up dialog handler to accept prompt with text 'Marcus'
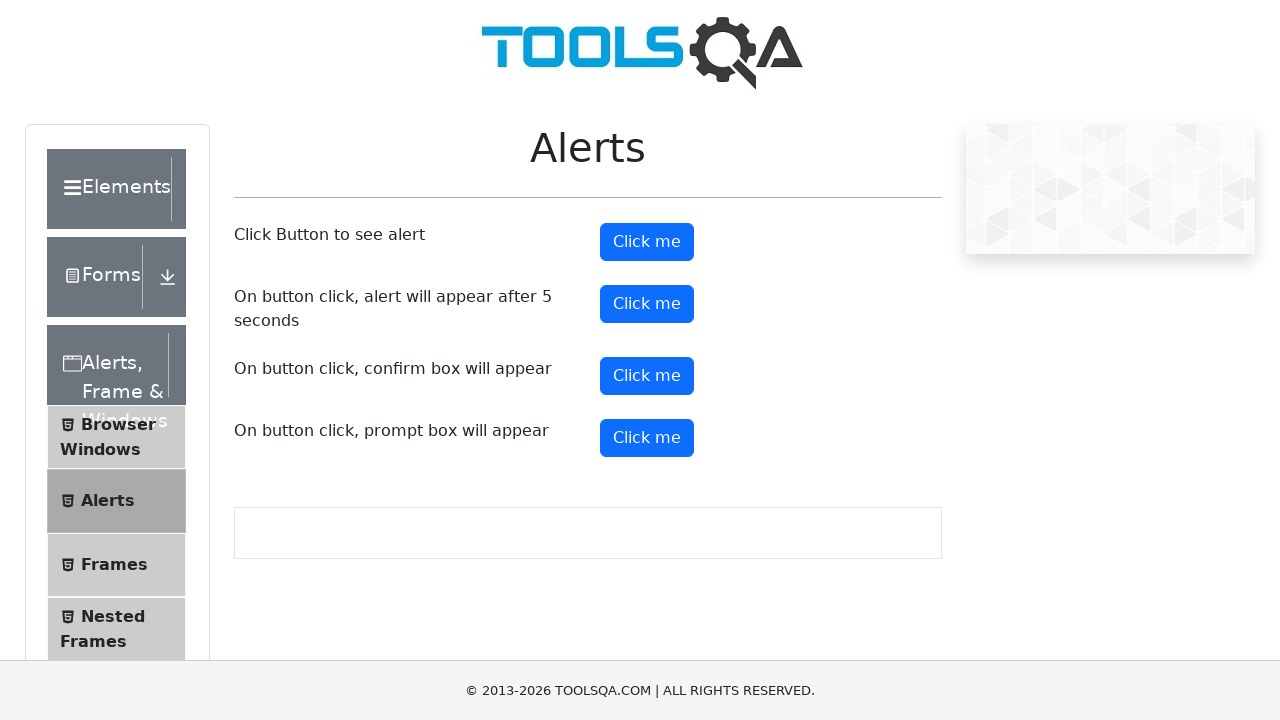

Scrolled down 750 pixels to make prompt button visible
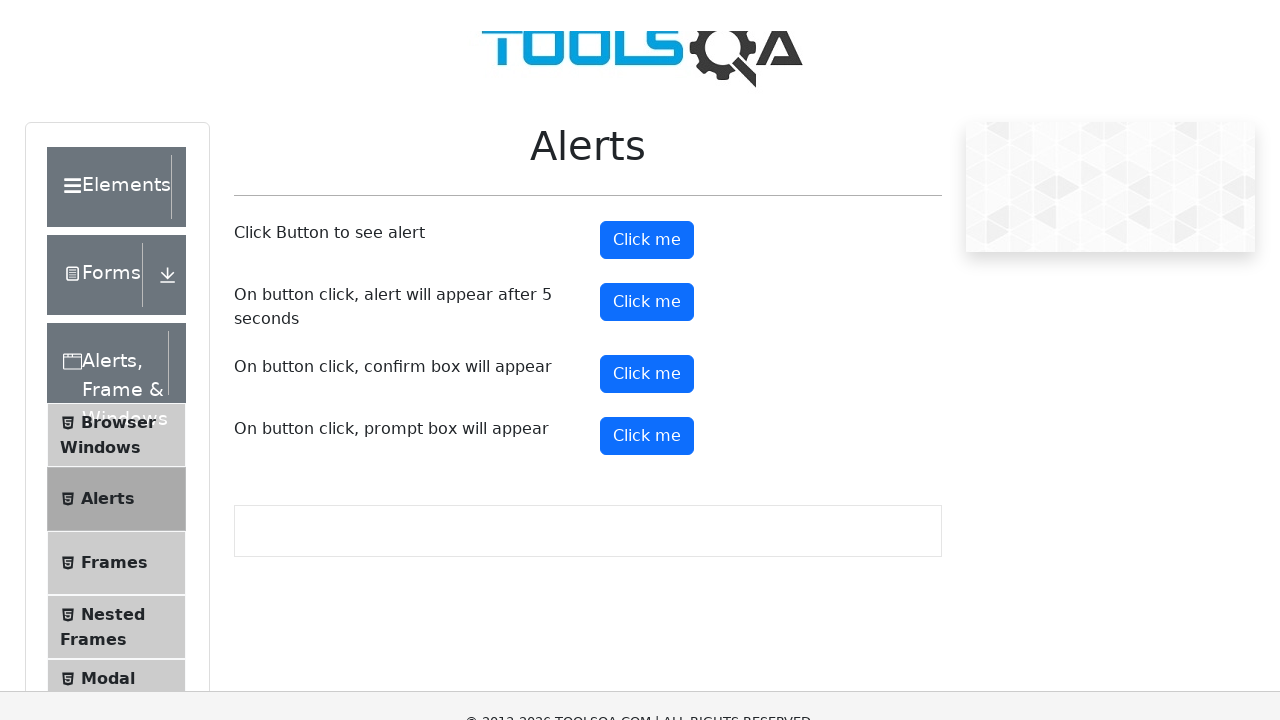

Clicked the prompt alert button at (647, 44) on #promtButton
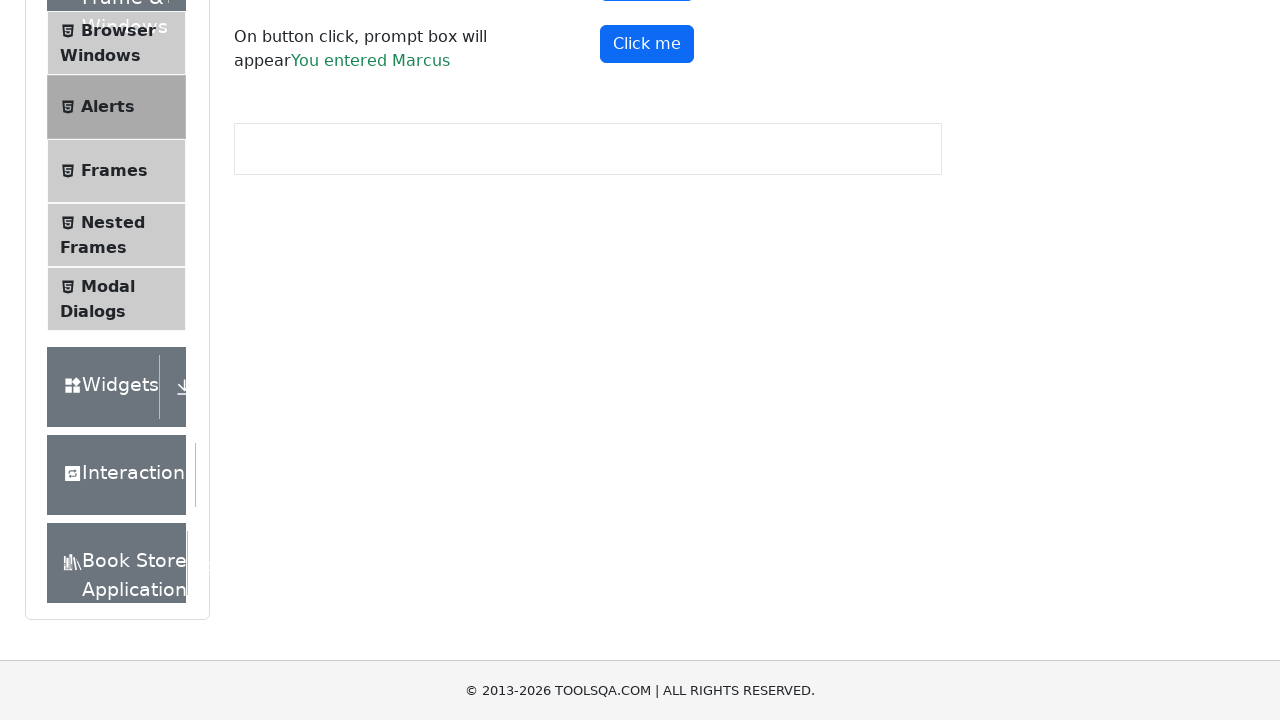

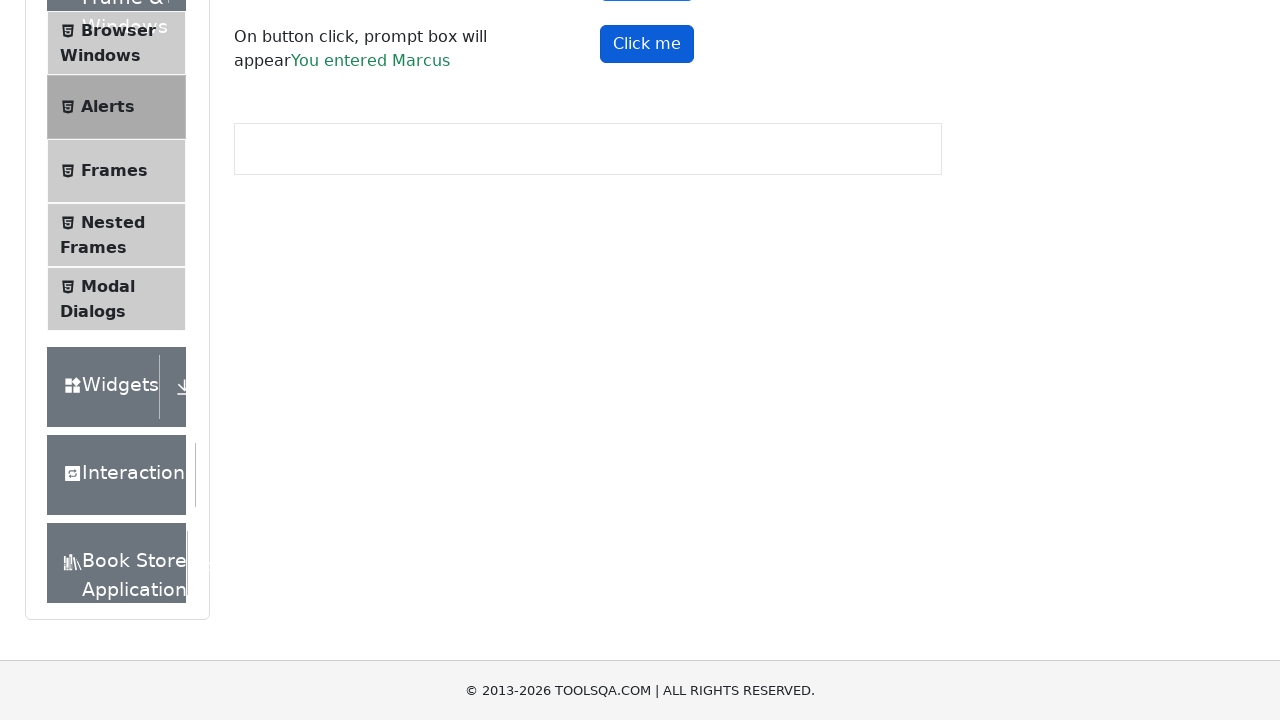